Tests a practice registration form by filling in student details including name, email, gender, phone number, subjects, hobbies, address, state/city selection, and submitting the form

Starting URL: http://demoqa.com/automation-practice-form/

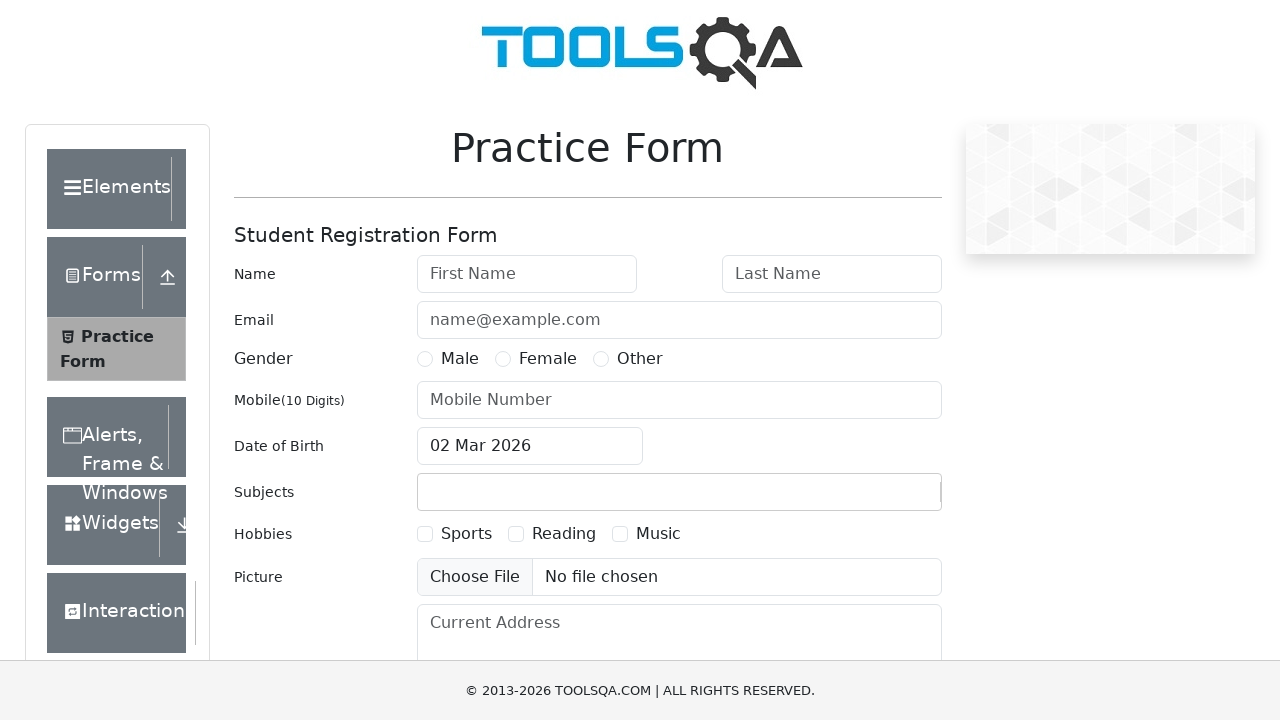

Filled first name field with 'RobertTest' on #firstName
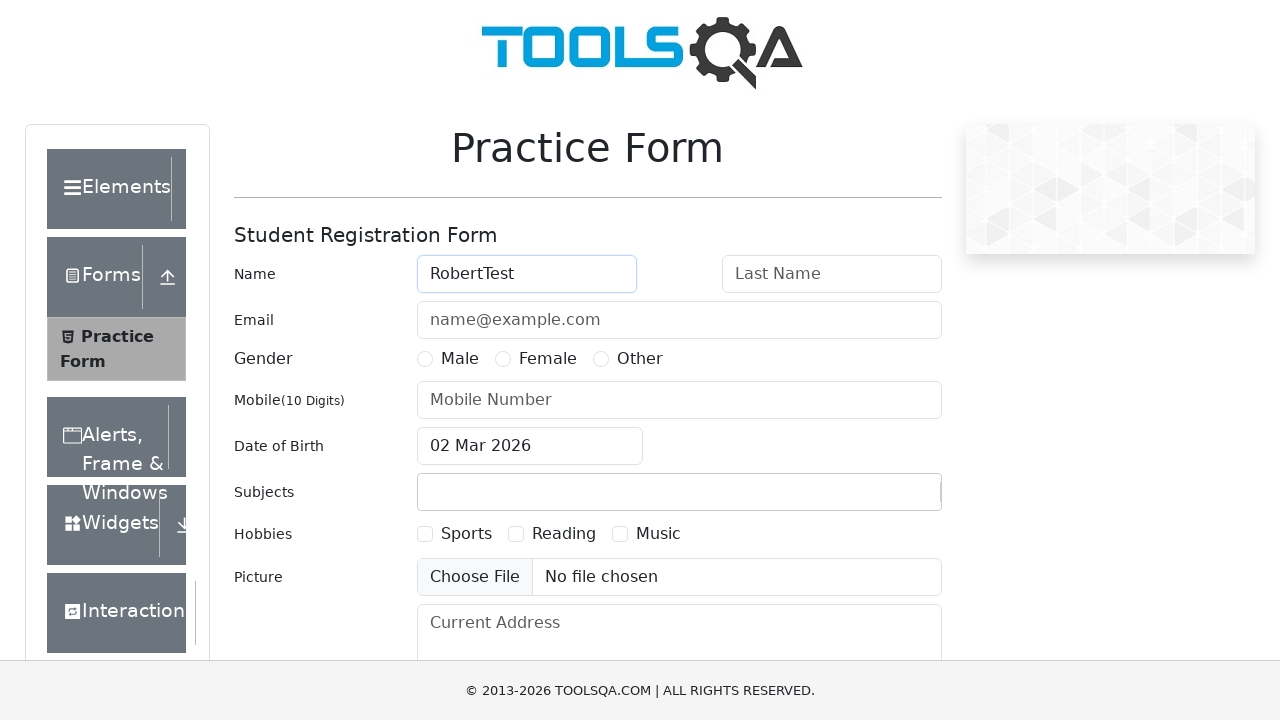

Filled last name field with 'Williams' on #lastName
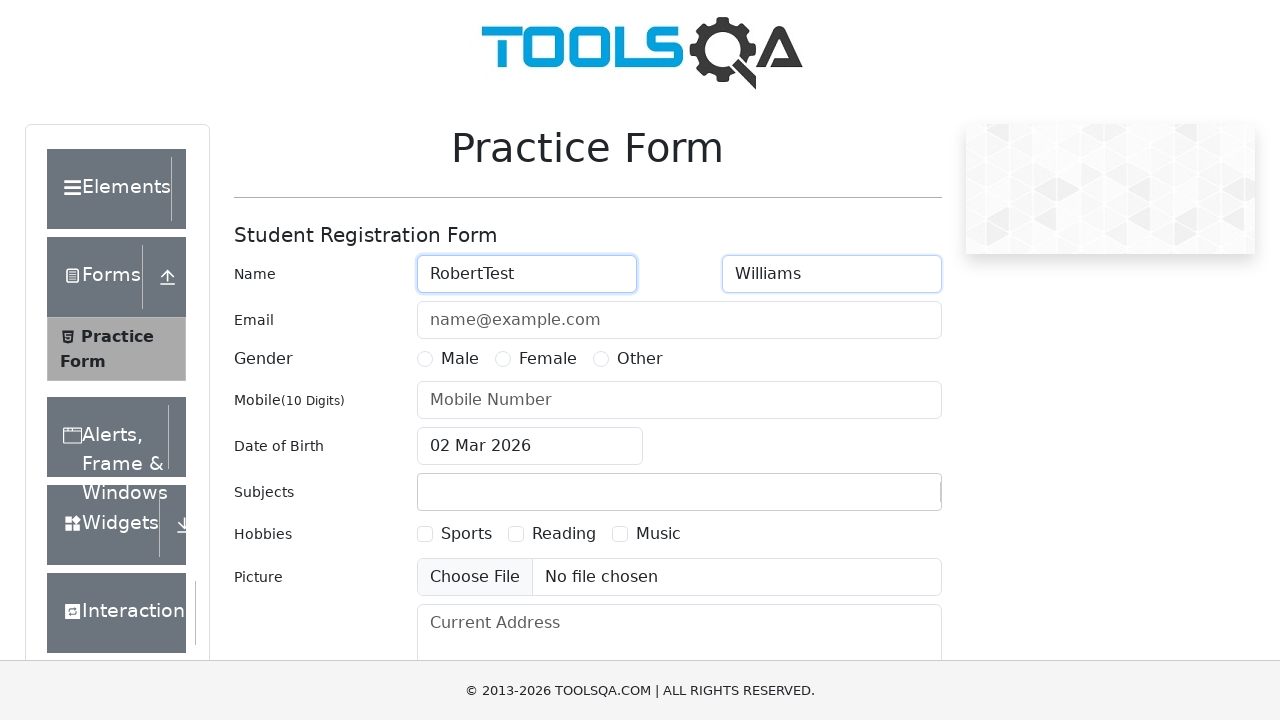

Filled email field with 'robert.williams@testmail.com' on #userEmail
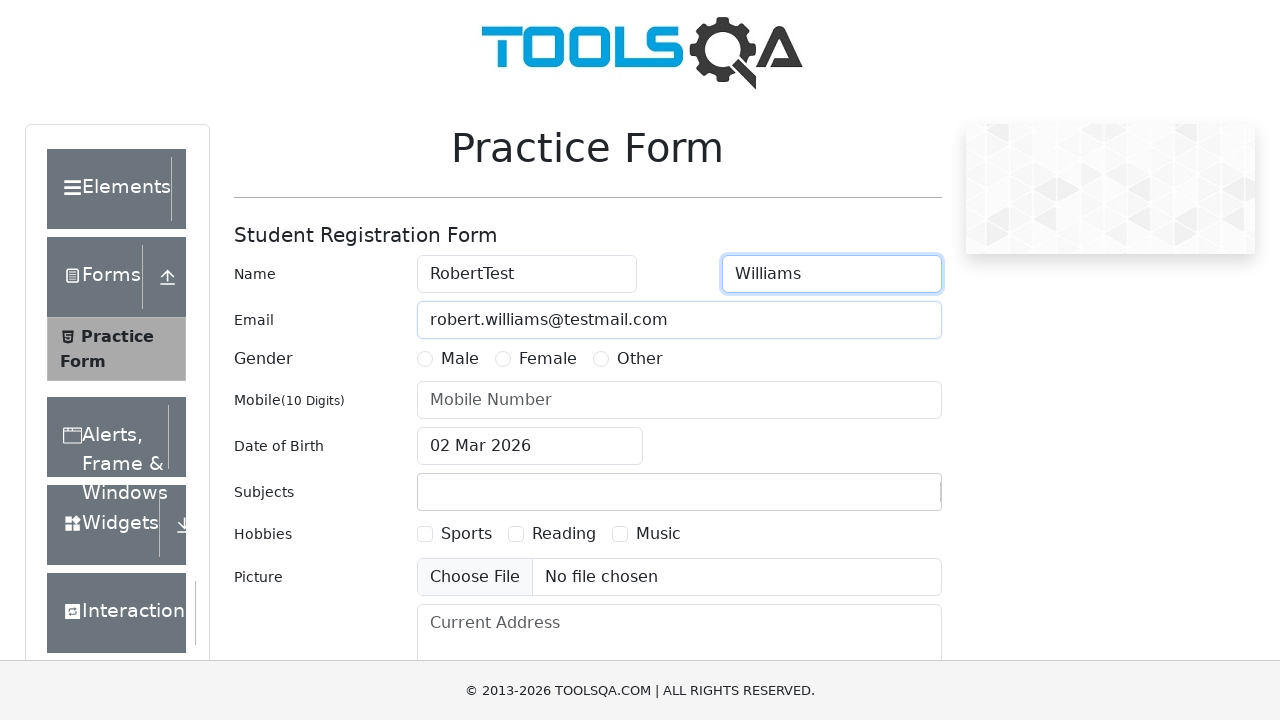

Selected 'Male' gender option at (460, 359) on xpath=//label[text()='Male']
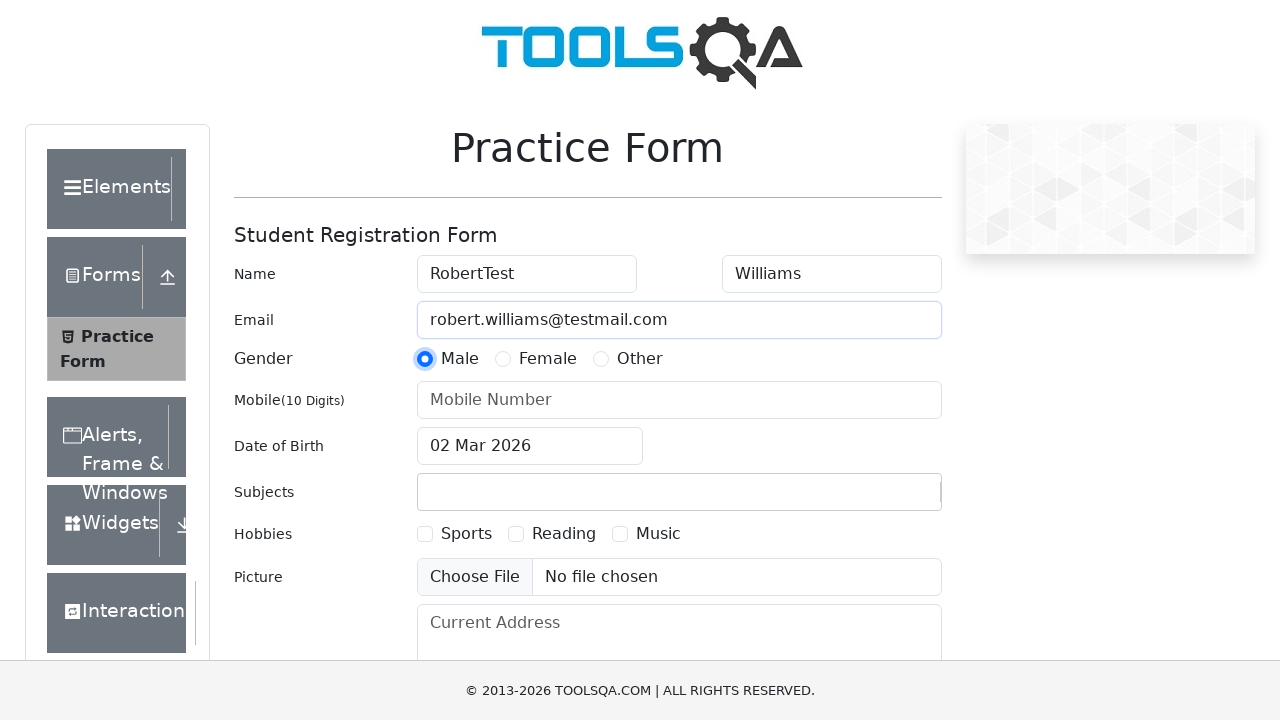

Filled phone number field with '8765432109' on #userNumber
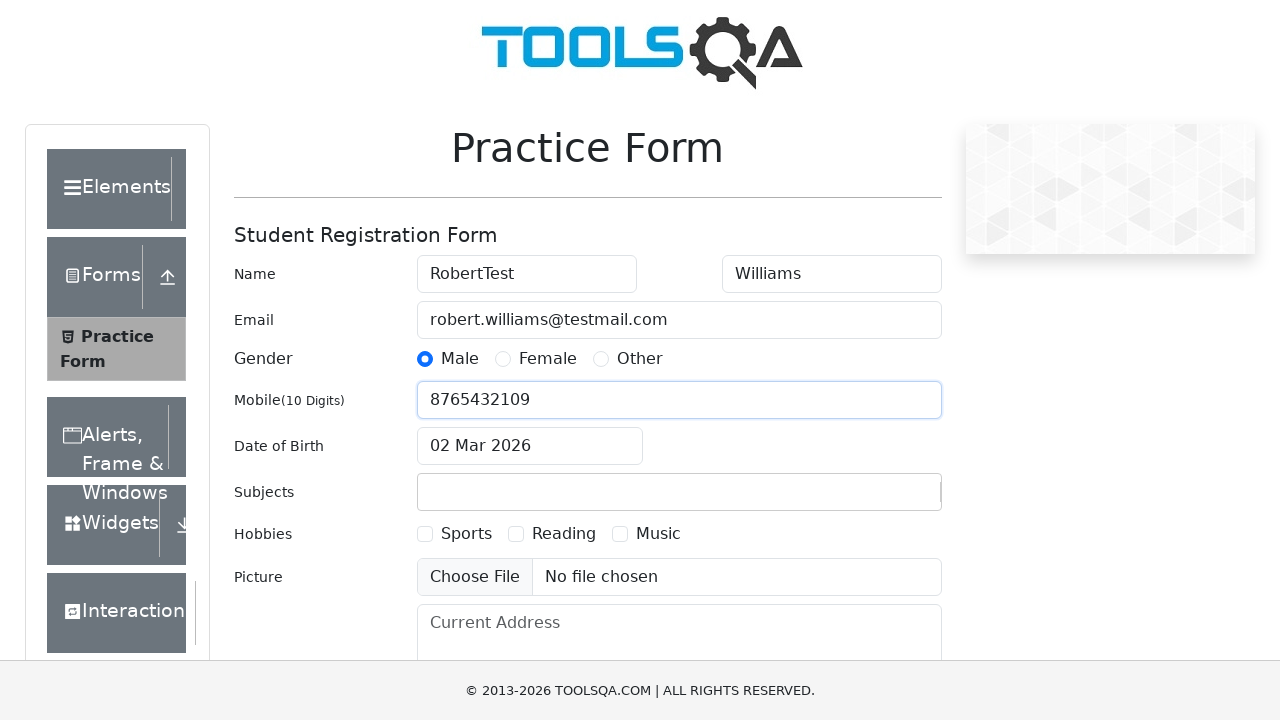

Clicked on date of birth input field at (530, 446) on #dateOfBirthInput
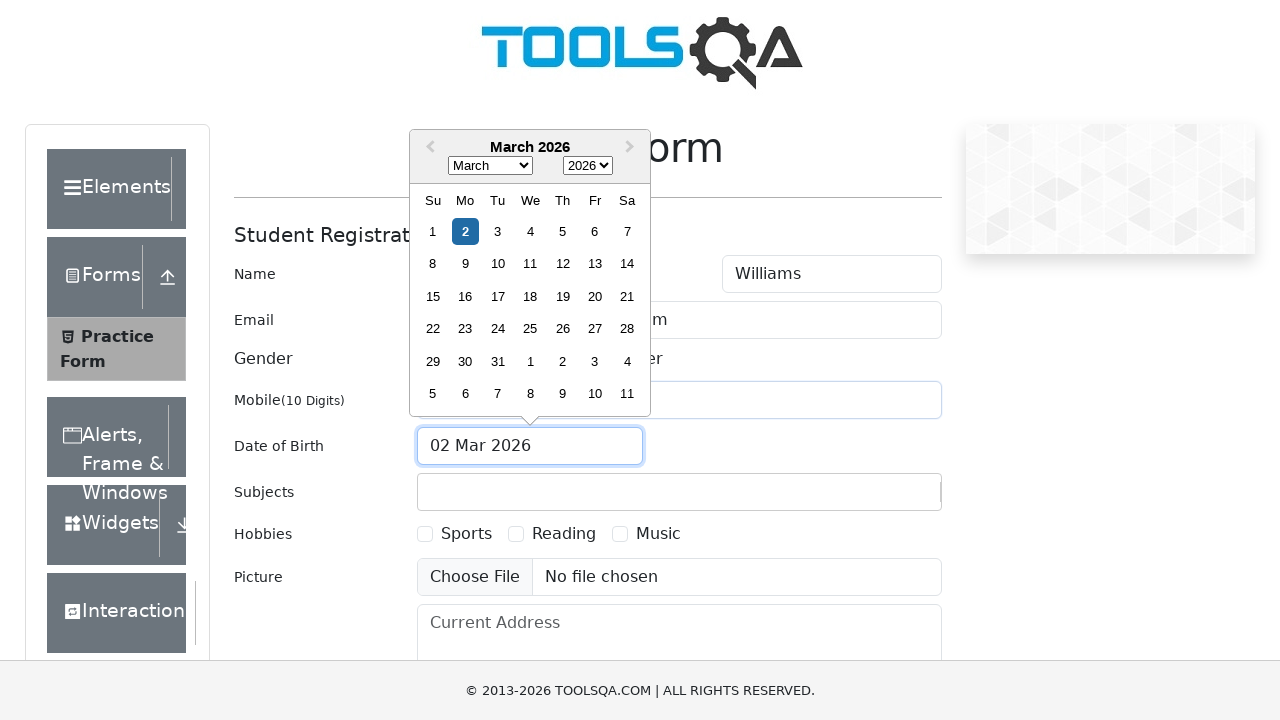

Selected year '2000' from datepicker on .react-datepicker__year-select
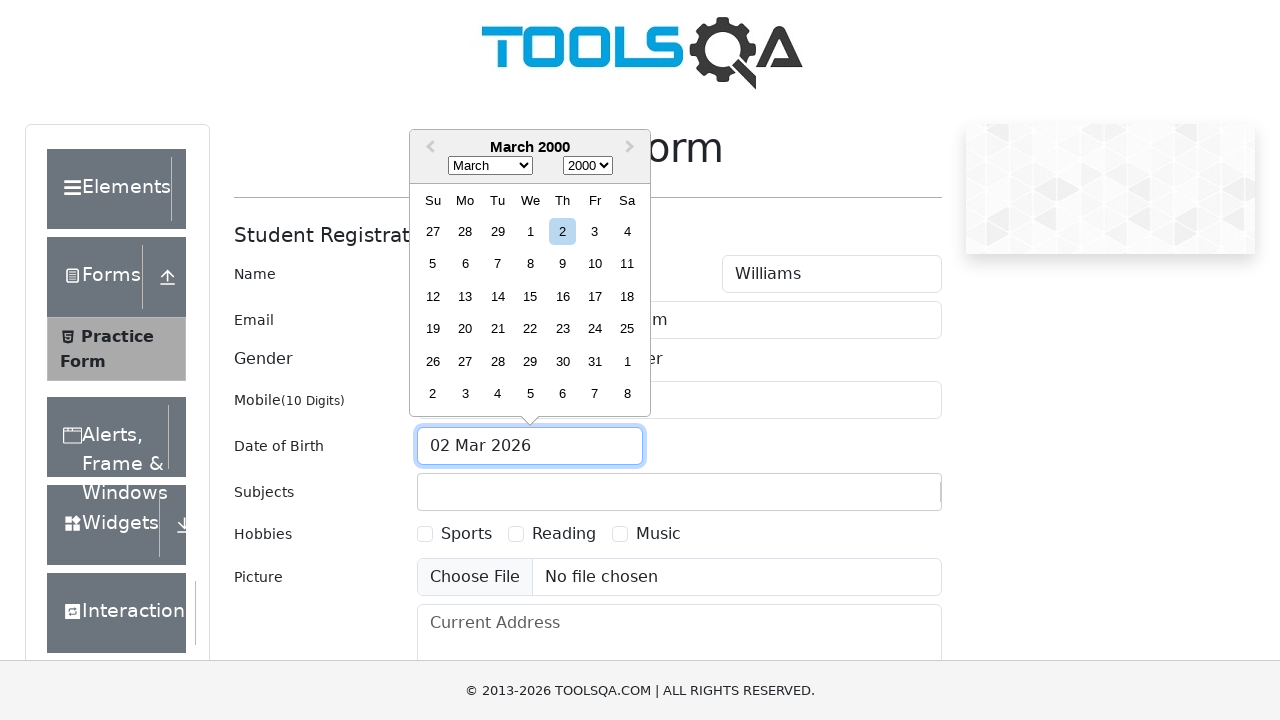

Selected month 'May' from datepicker on .react-datepicker__month-select
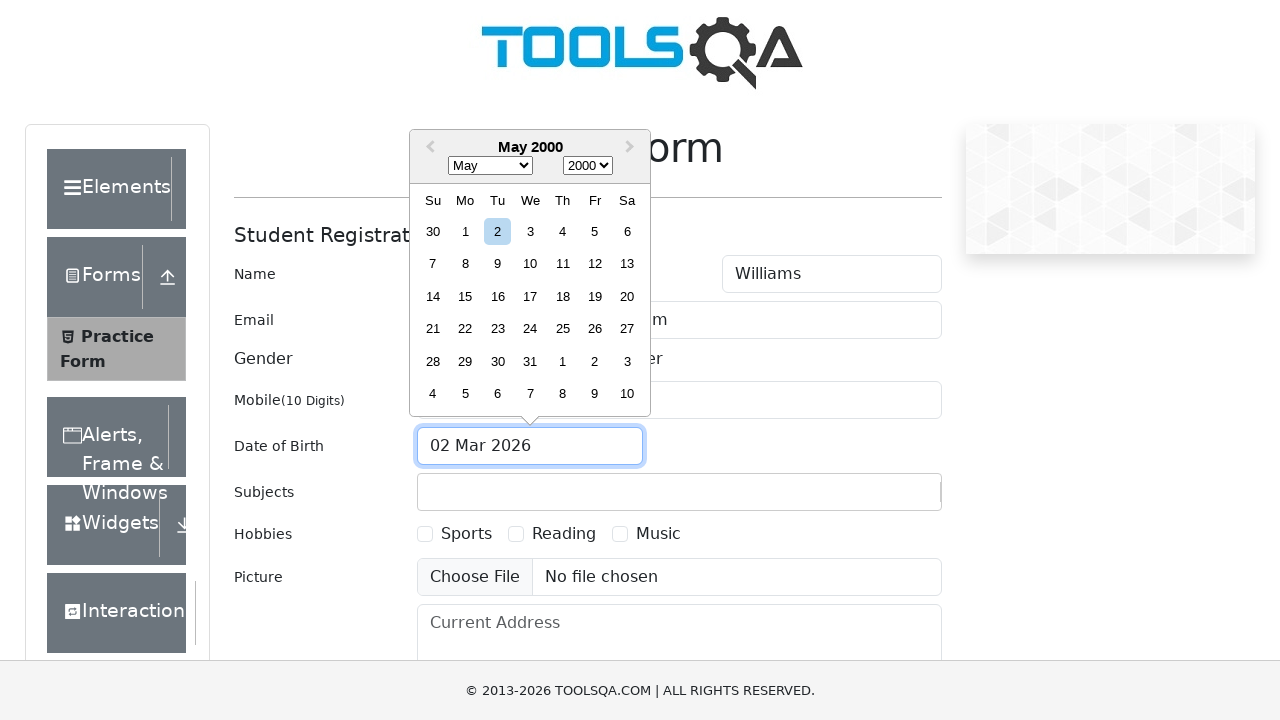

Selected day '15' from datepicker at (465, 296) on .react-datepicker__day--015
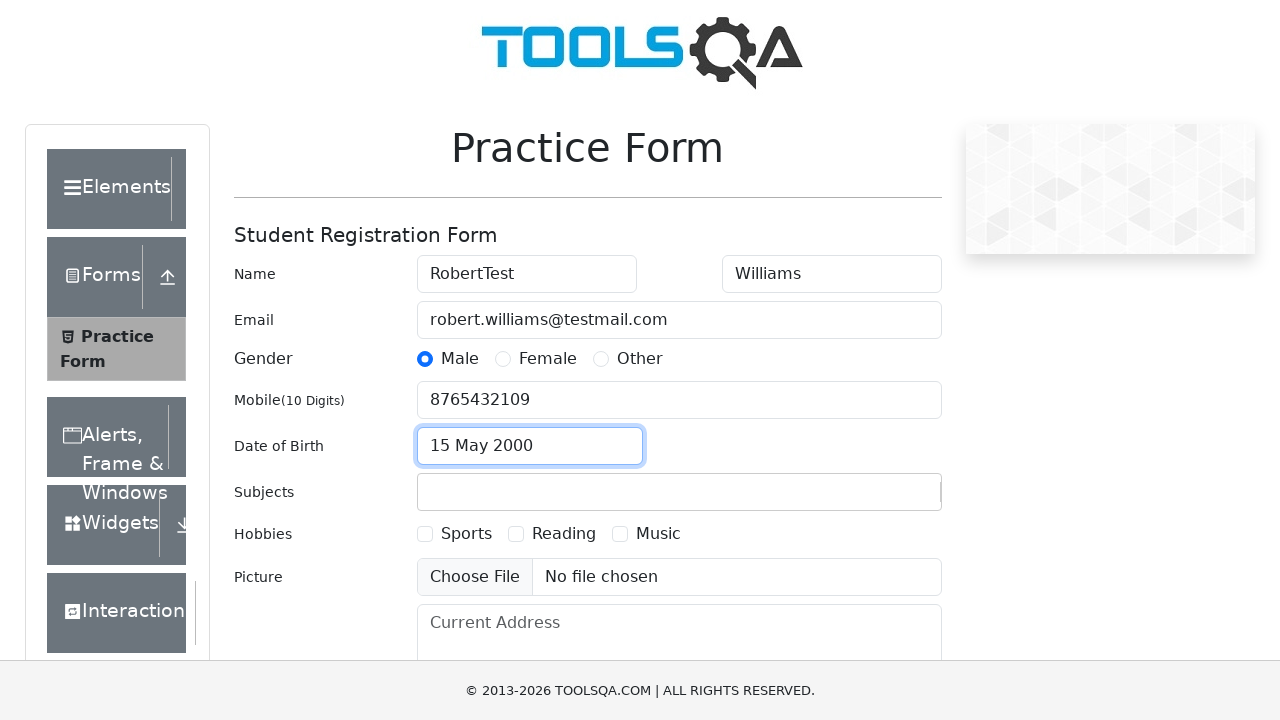

Filled subjects field with 'Maths' on #subjectsInput
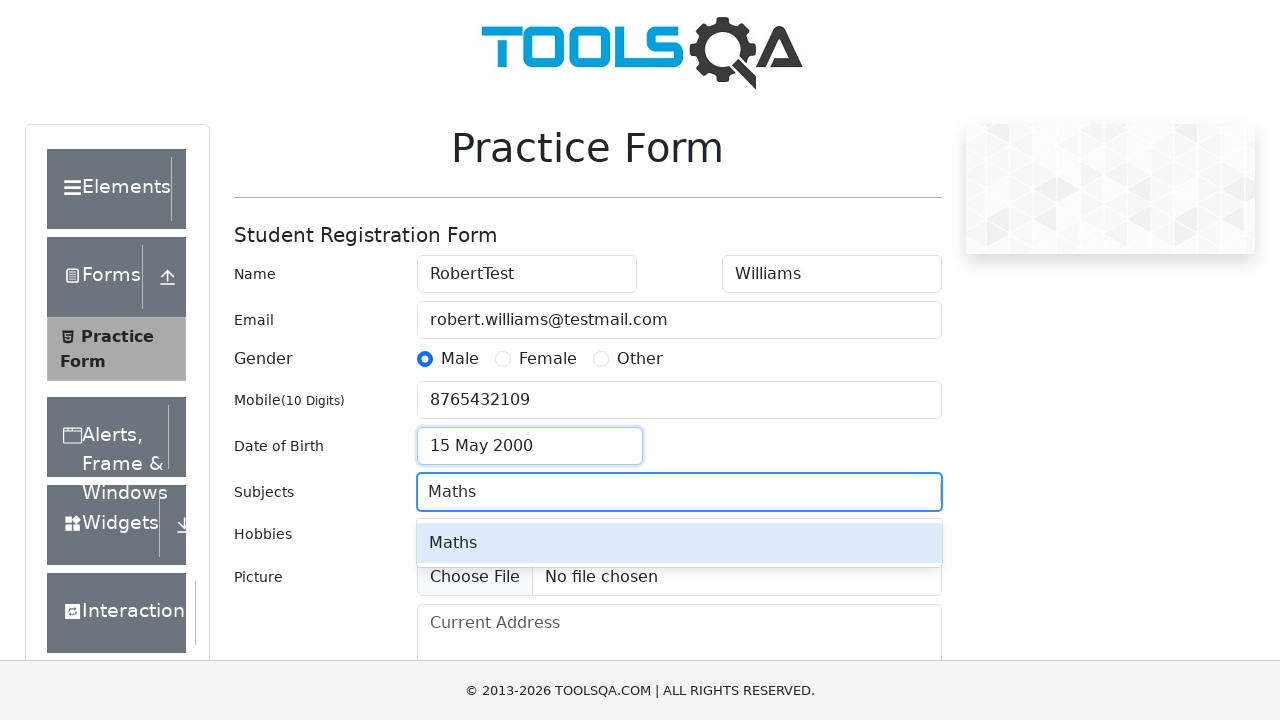

Pressed Enter to confirm subject selection
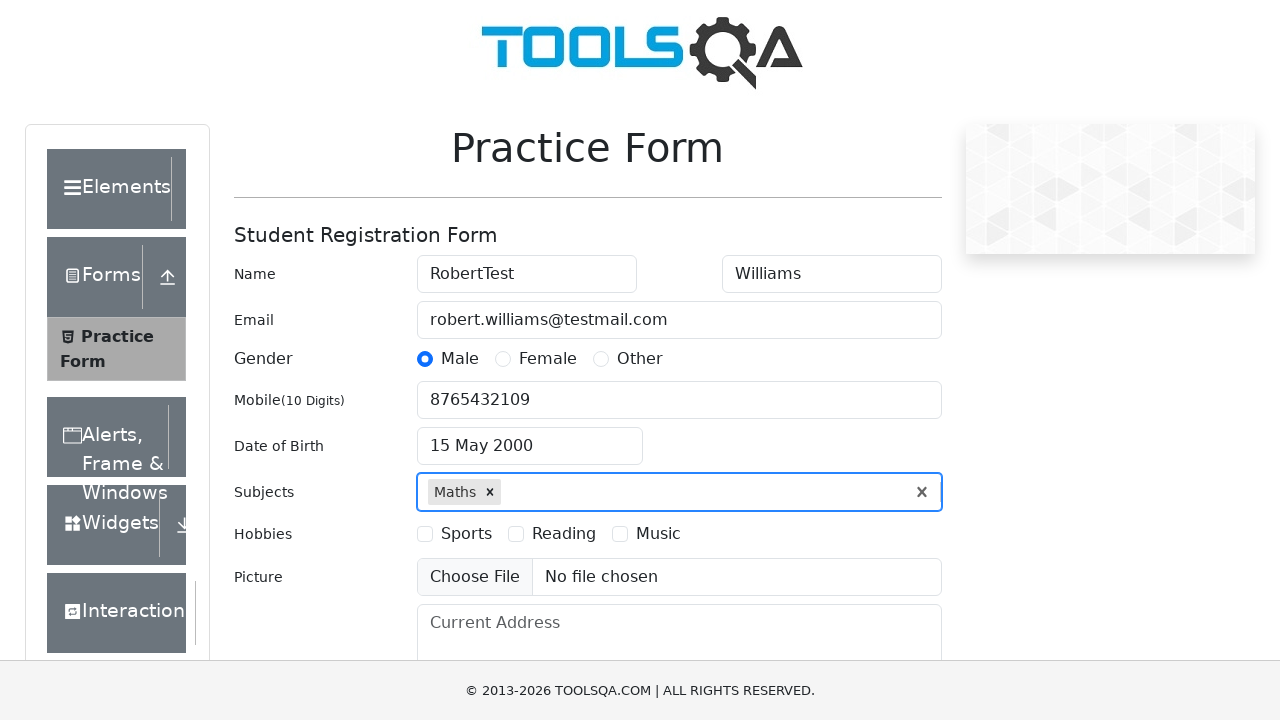

Selected 'Sports' hobby at (466, 534) on xpath=//label[text()='Sports']
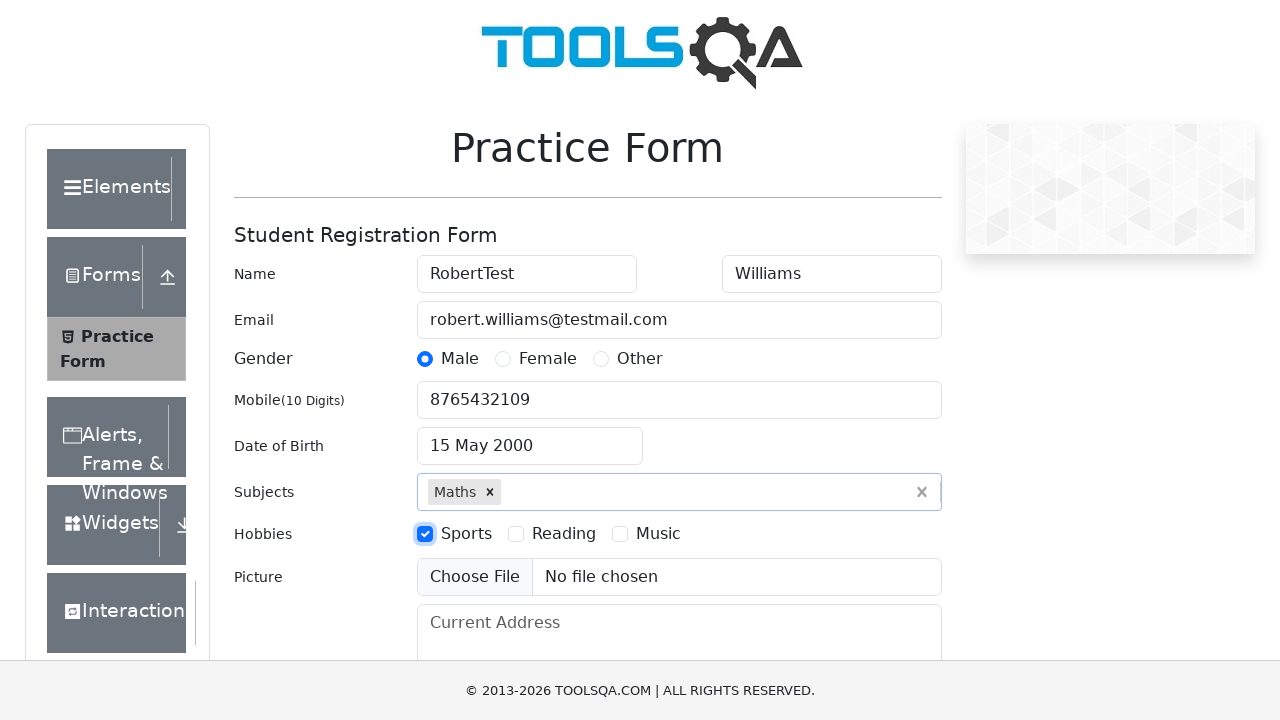

Selected 'Music' hobby at (658, 534) on xpath=//label[text()='Music']
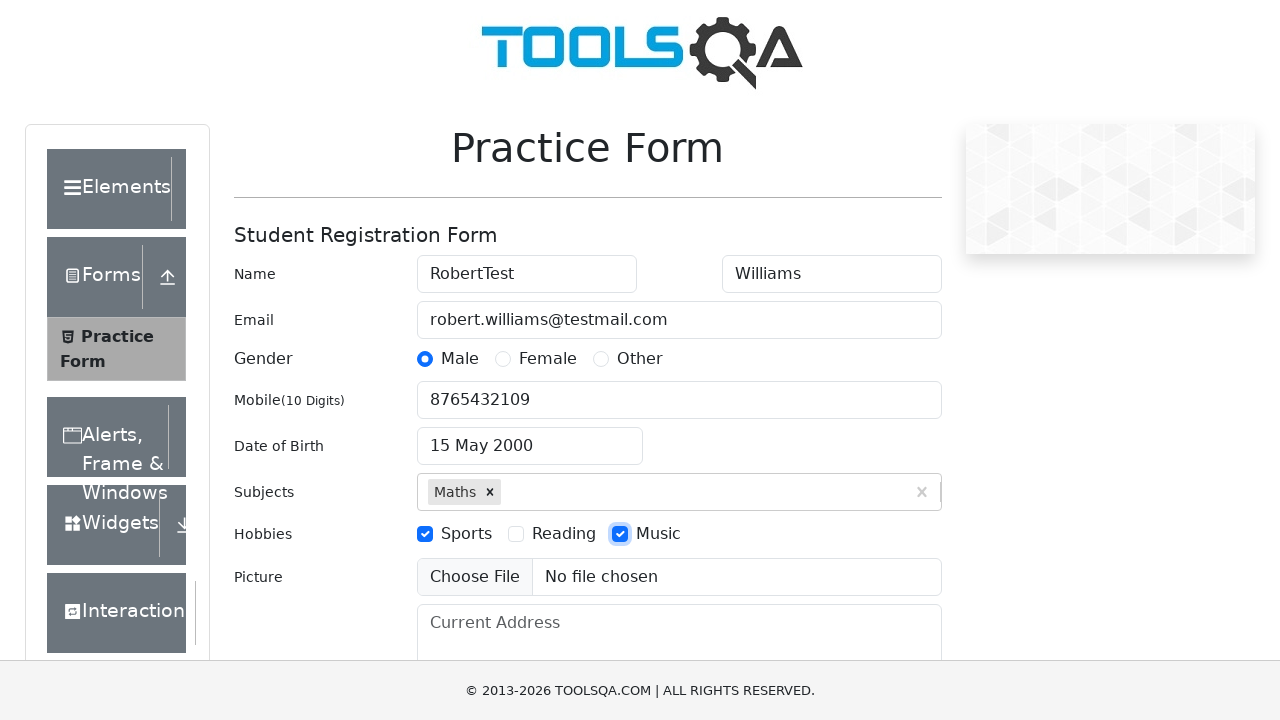

Filled current address field with '456 Test Avenue, New York, NY 10001' on #currentAddress
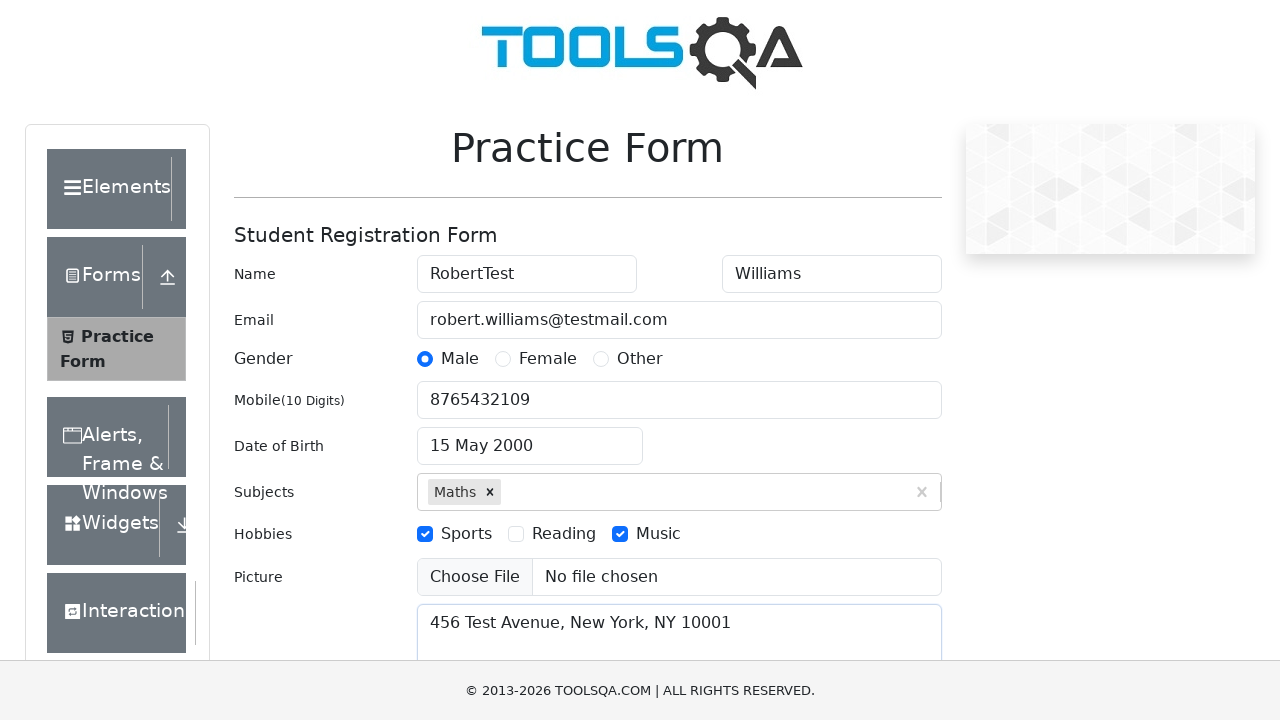

Clicked on state dropdown at (527, 437) on #state
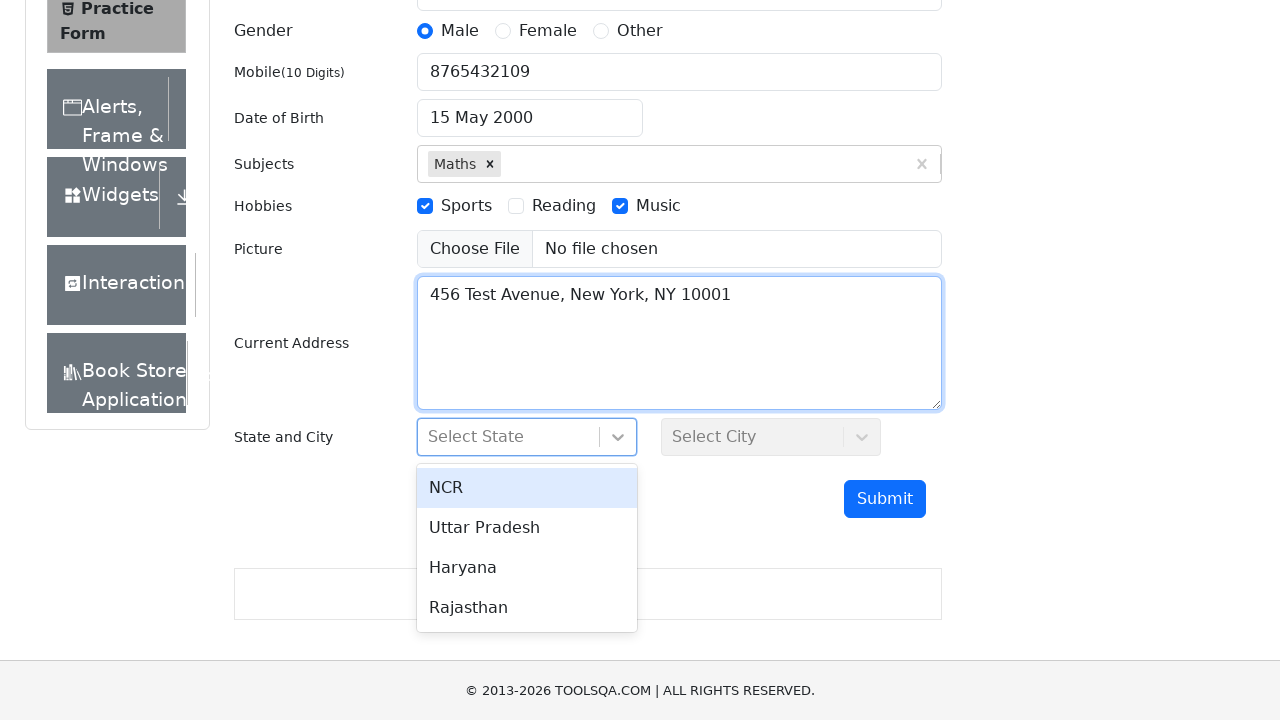

Selected 'NCR' from state dropdown at (527, 488) on xpath=//div[text()='NCR']
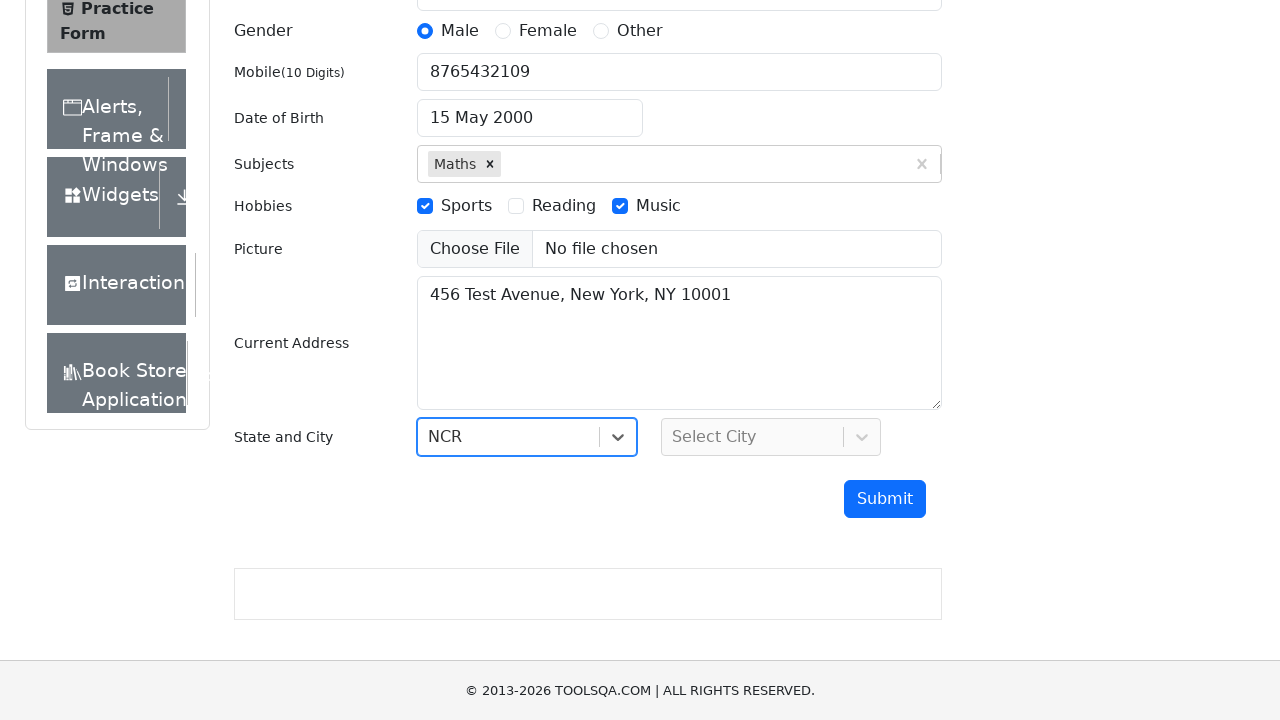

Clicked on city dropdown at (771, 437) on #city
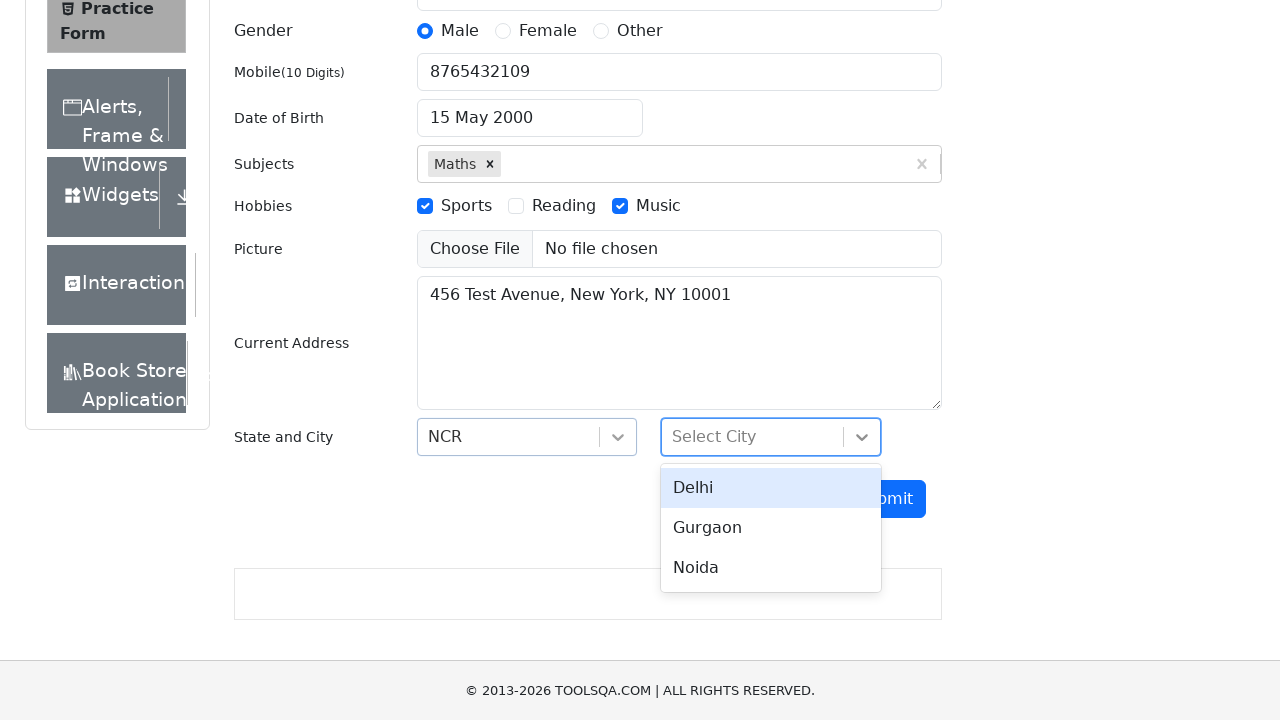

Selected 'Delhi' from city dropdown at (771, 488) on xpath=//div[text()='Delhi']
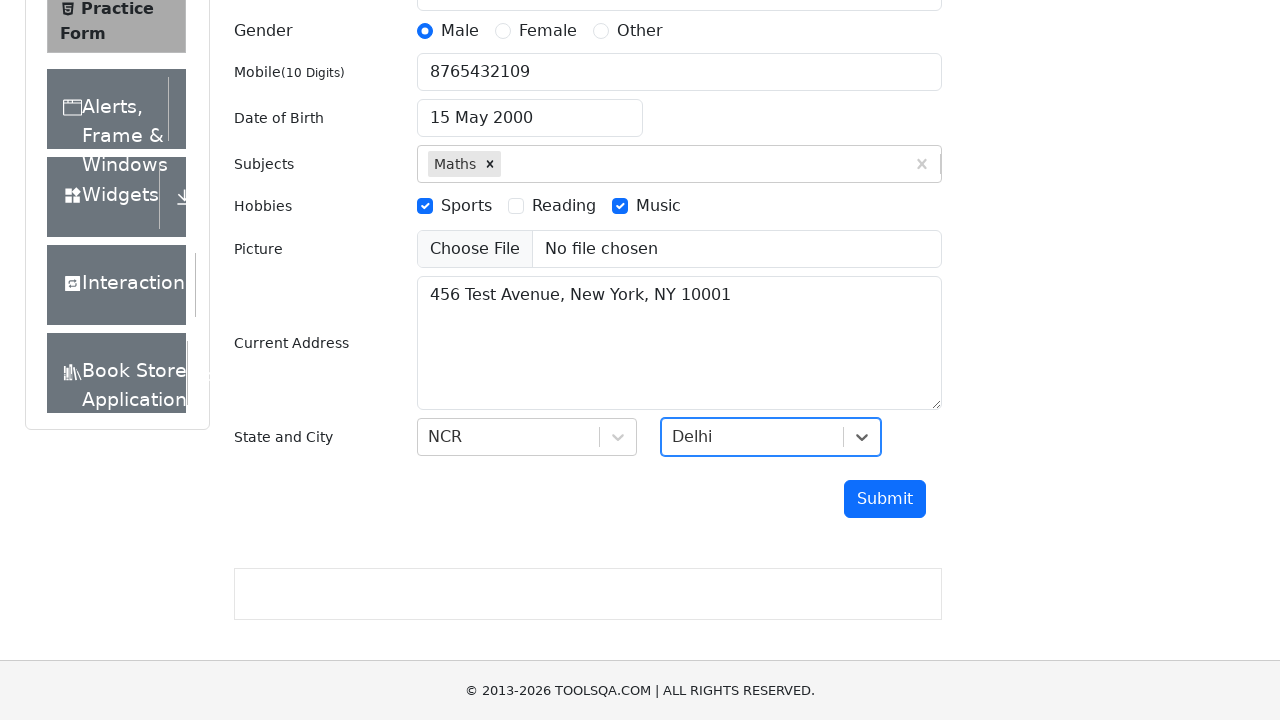

Clicked submit button to submit the form at (885, 499) on #submit
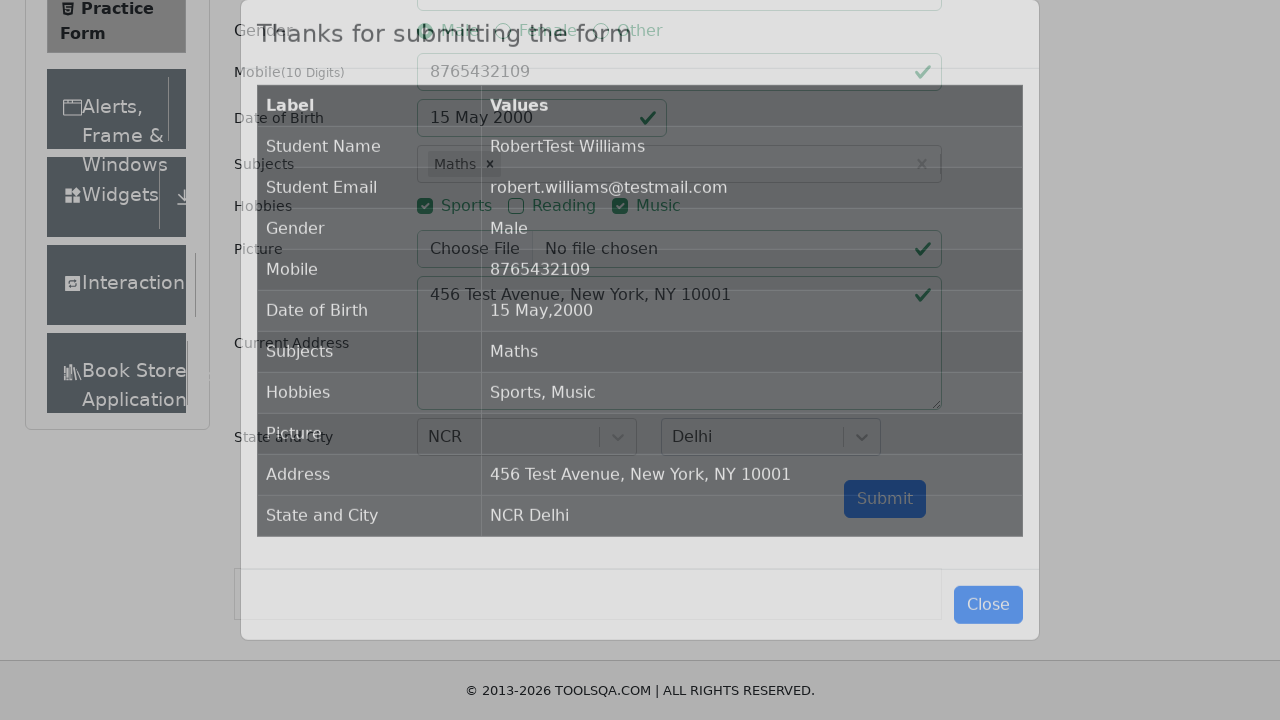

Form submission confirmed - modal content appeared
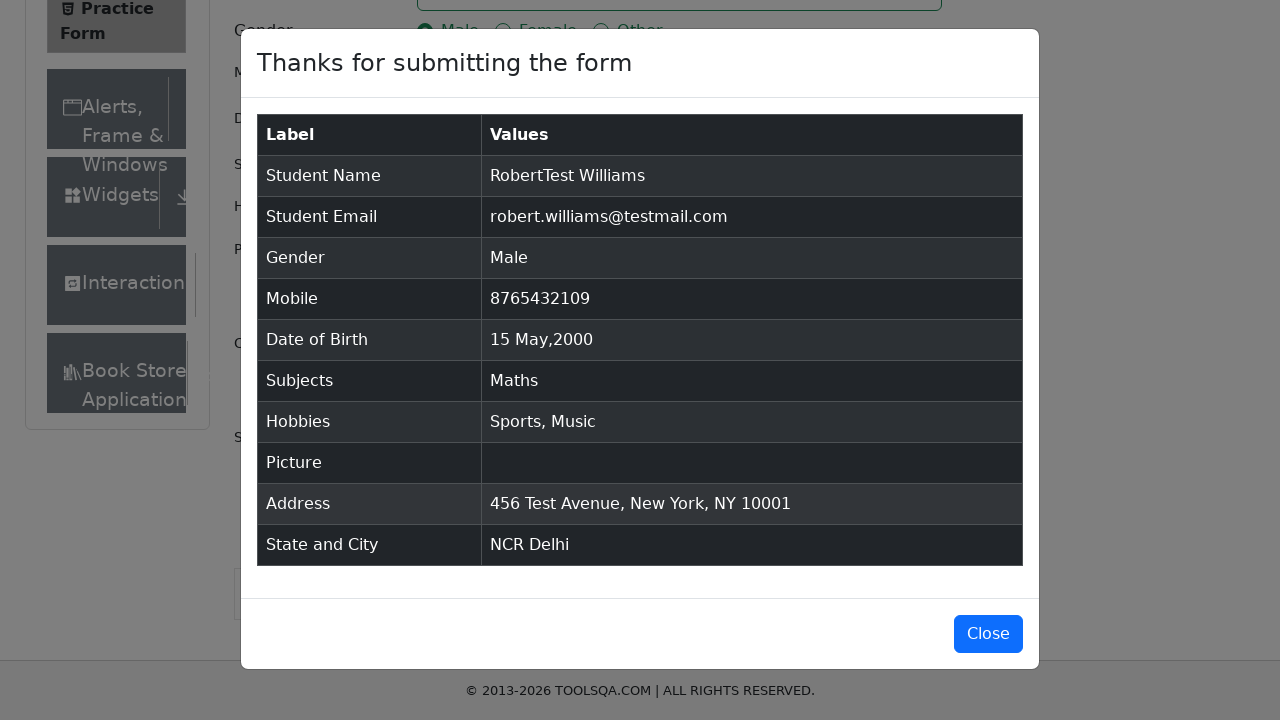

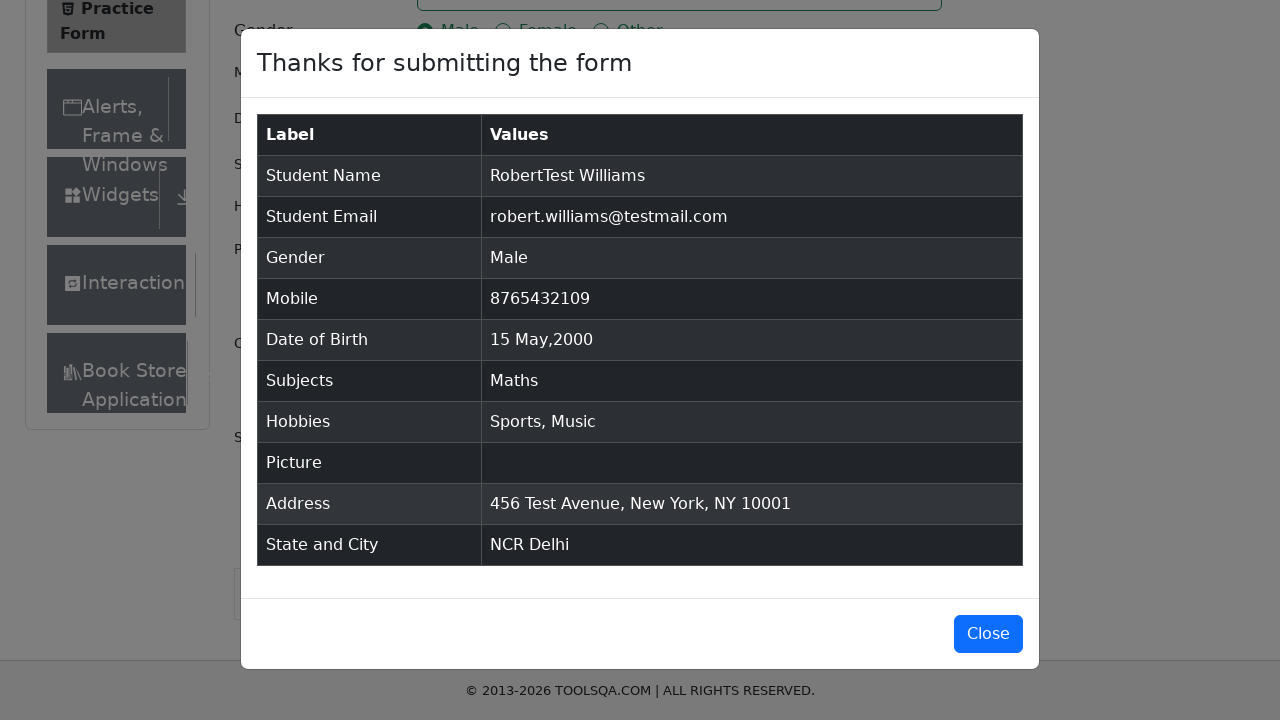